Tests drag and drop functionality with axis-restricted elements by clicking a tab, then dragging an X-axis restricted element to a Y-axis restricted element position

Starting URL: https://demoqa.com/dragabble

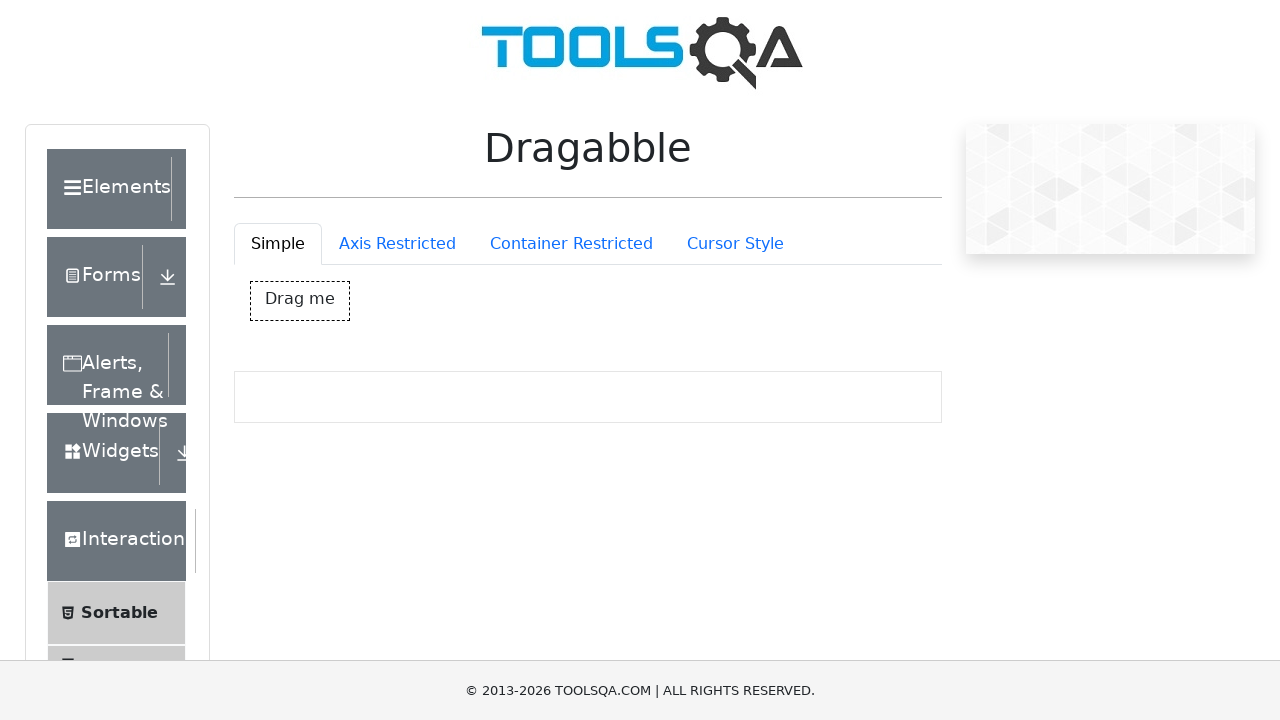

Clicked on axis restriction tab at (397, 244) on #draggableExample-tab-axisRestriction
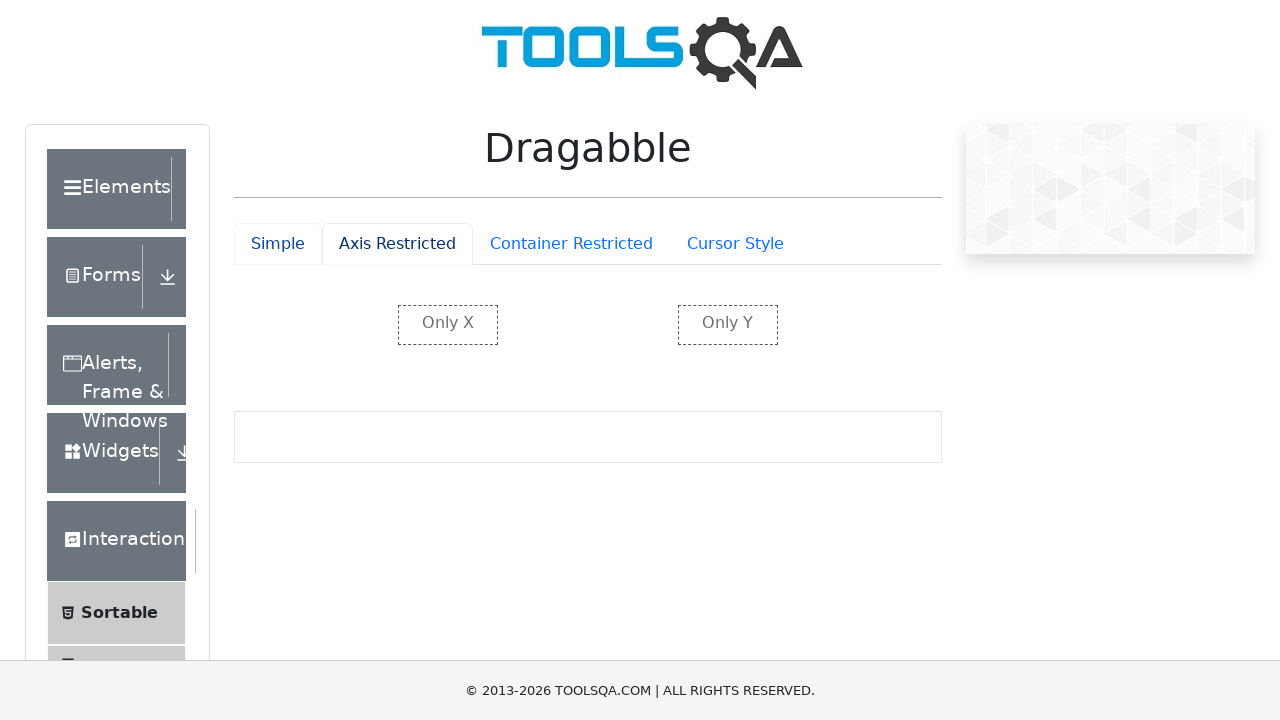

X-axis restricted element became visible
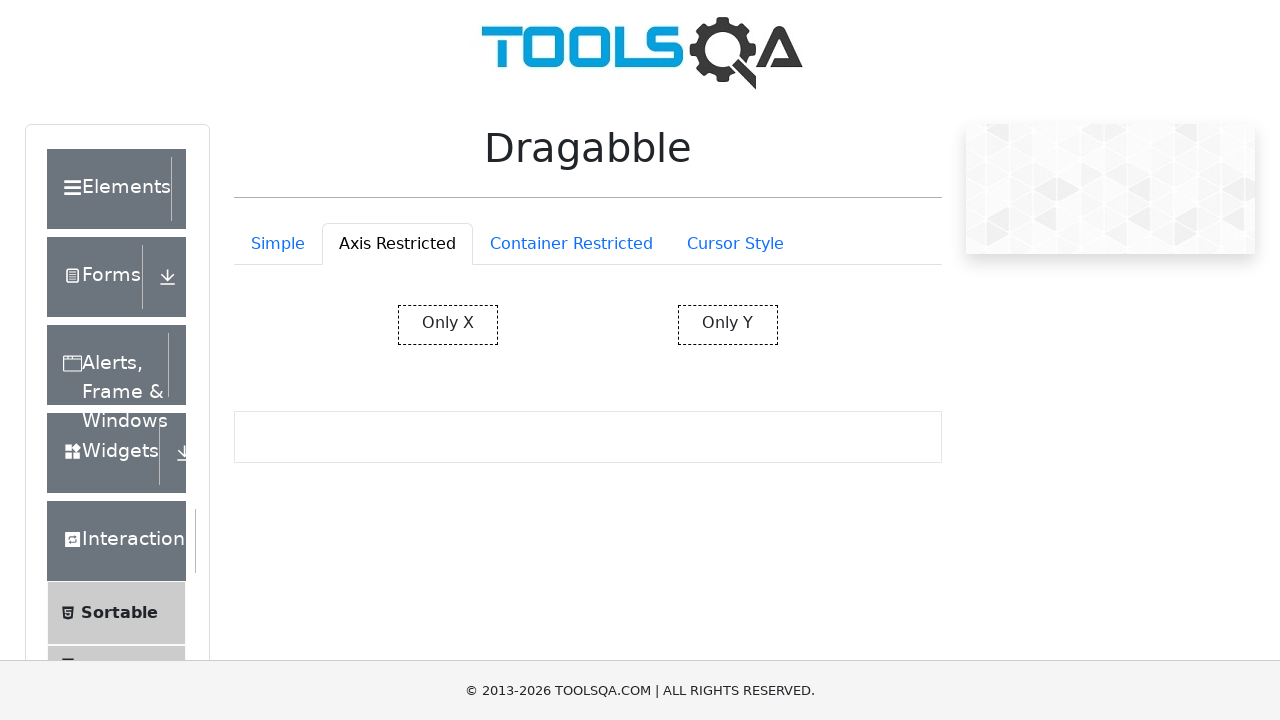

Y-axis restricted element became visible
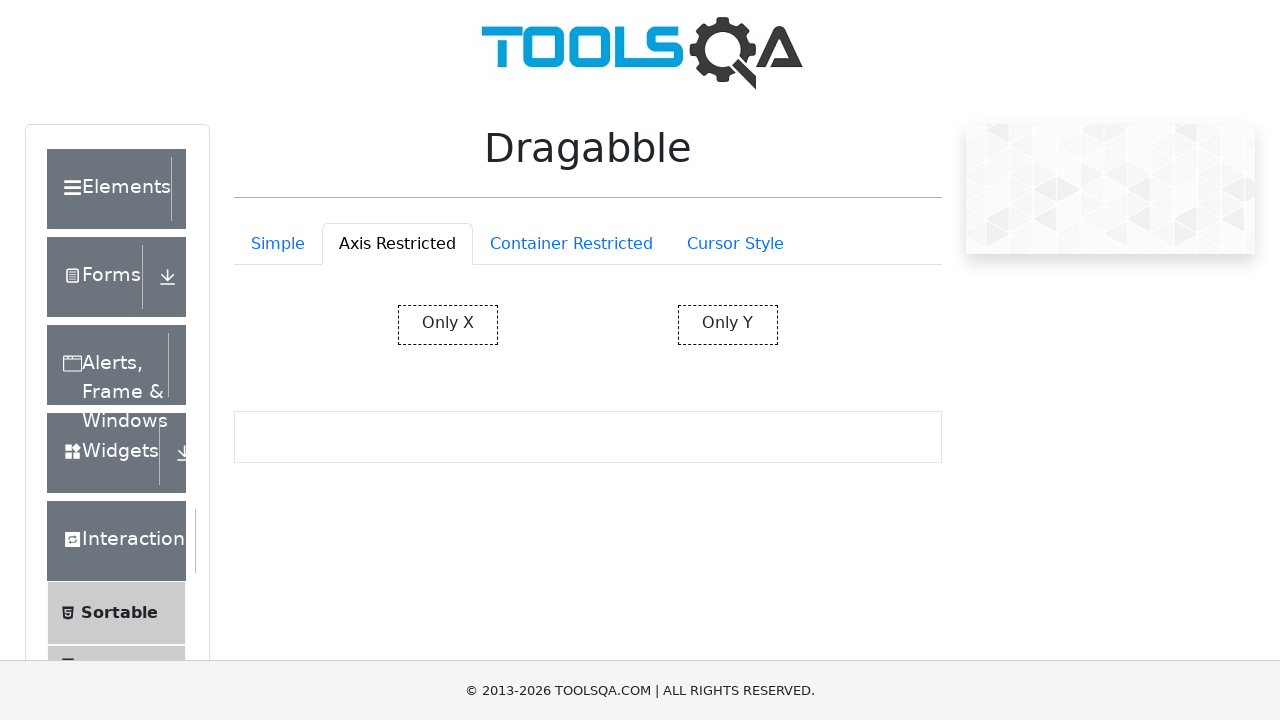

Dragged X-axis restricted element to Y-axis restricted element position at (728, 325)
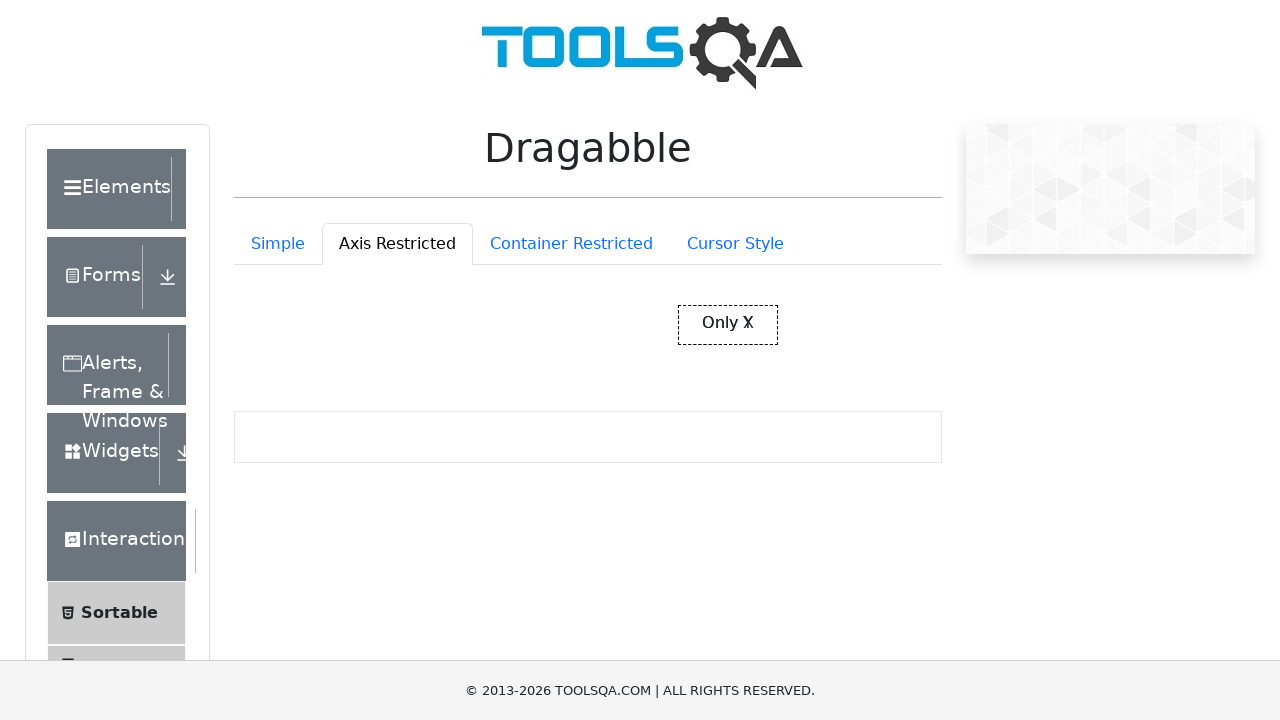

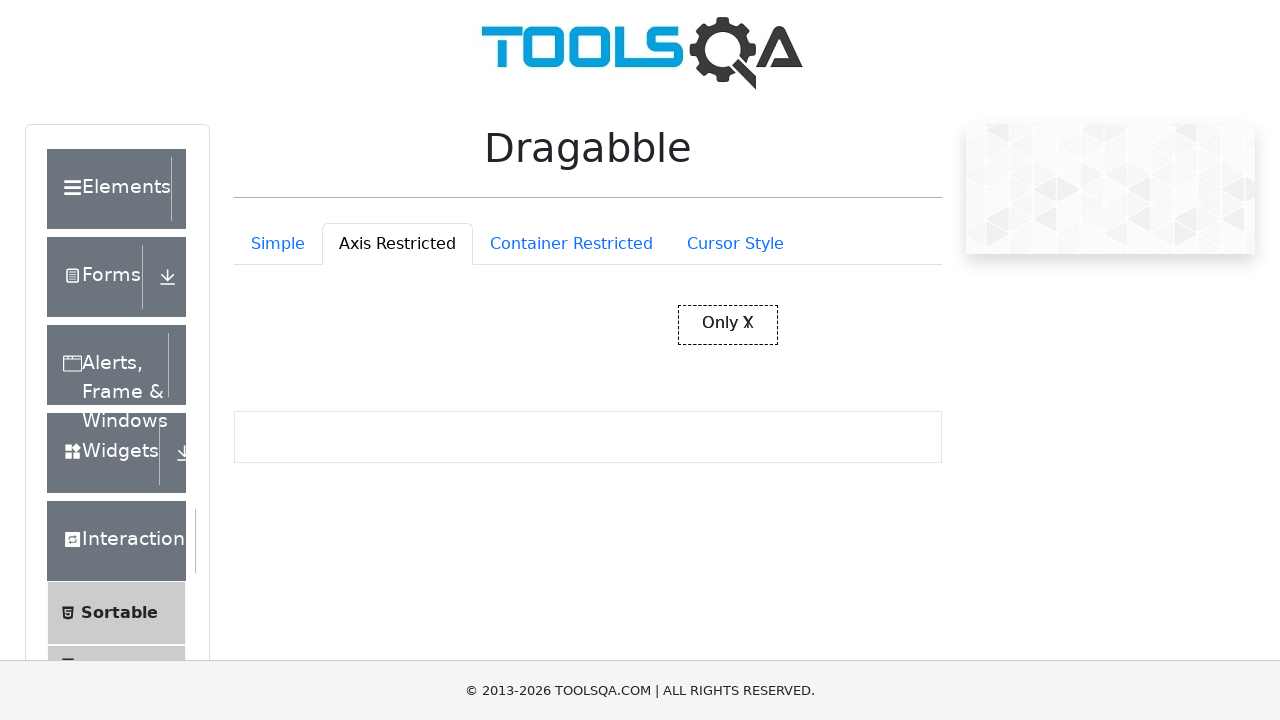